Tests dynamic loading by clicking a start button and waiting for loading icon to disappear before verifying "Hello World!" text appears

Starting URL: http://the-internet.herokuapp.com/dynamic_loading/2

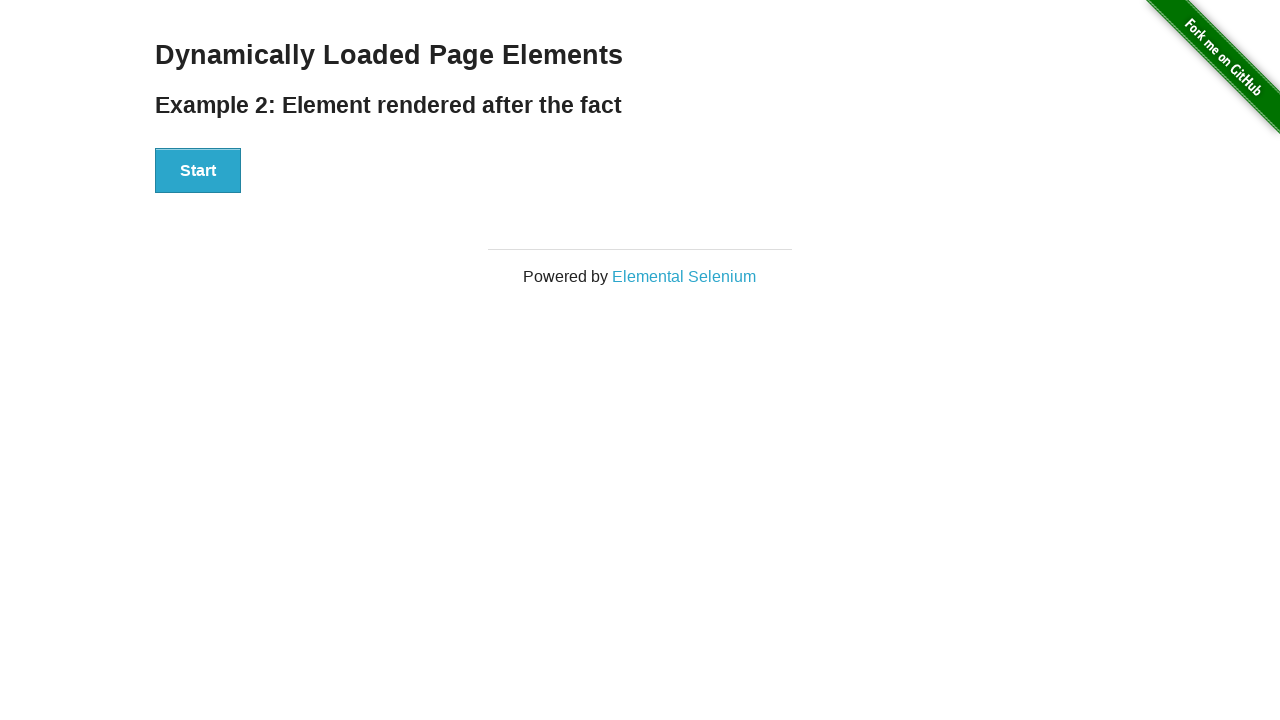

Clicked start button to initiate dynamic loading at (198, 171) on xpath=//button
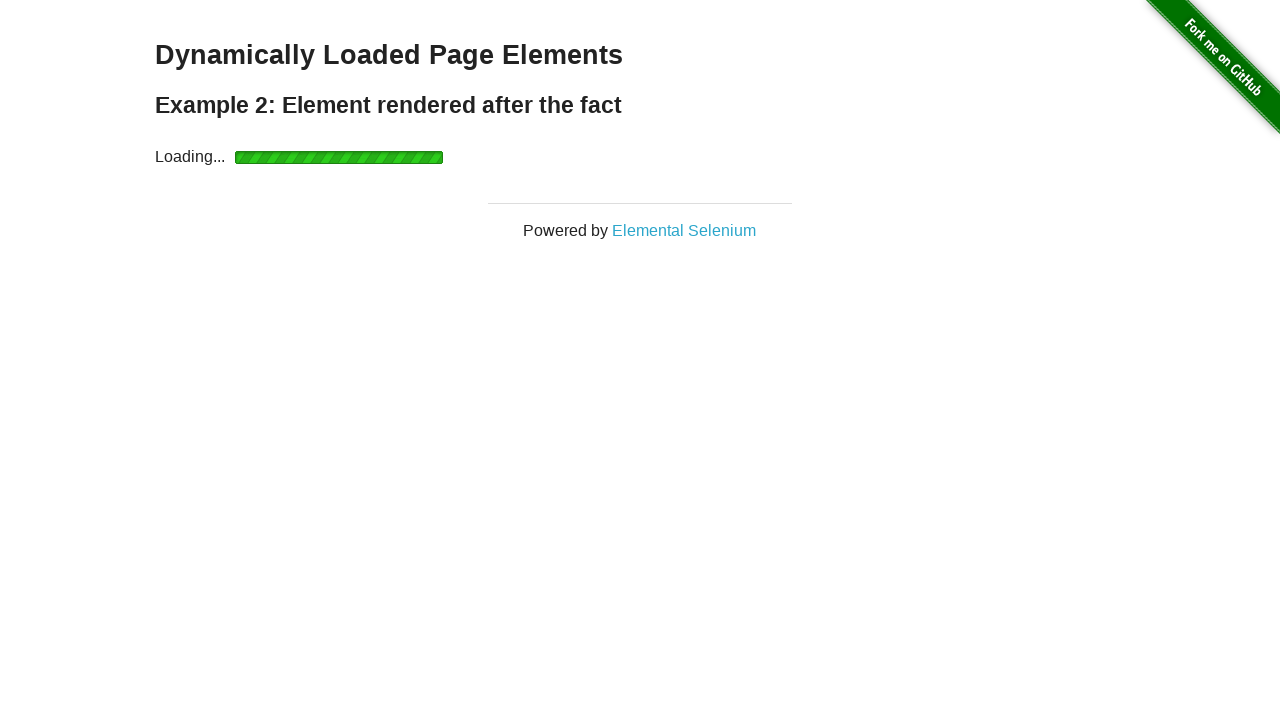

Loading icon disappeared after waiting
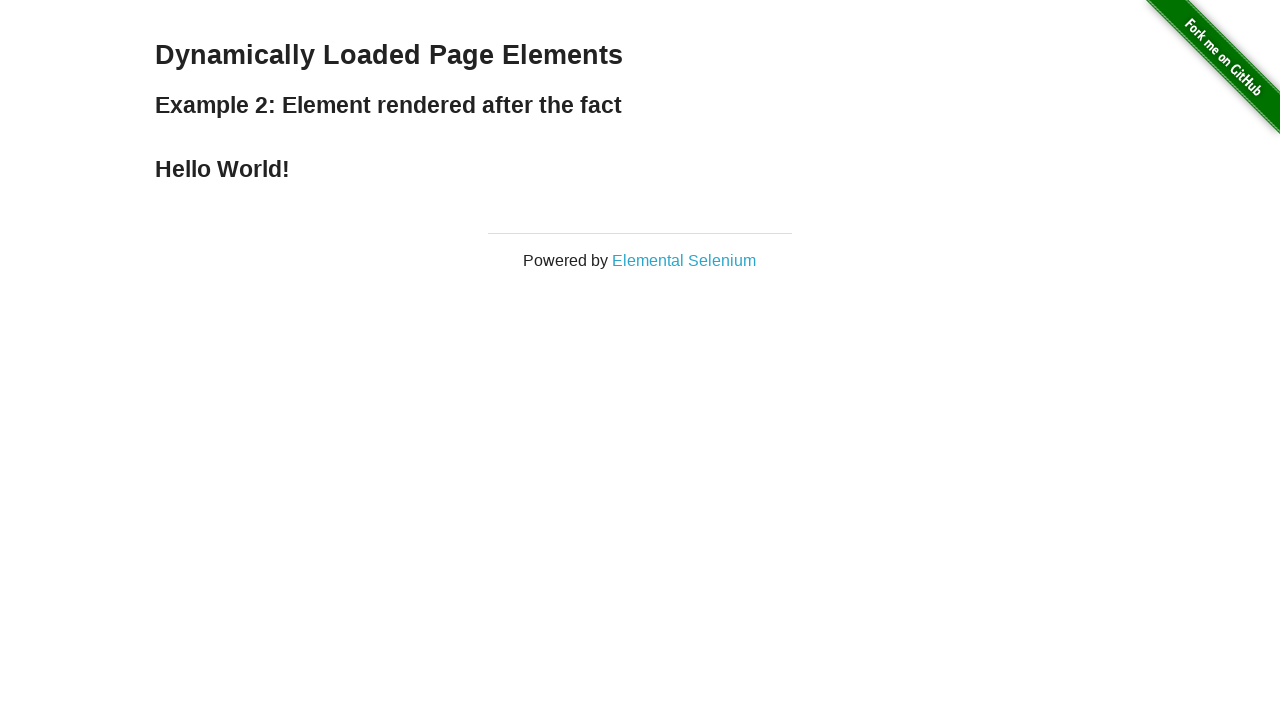

Verified 'Hello World!' text is displayed
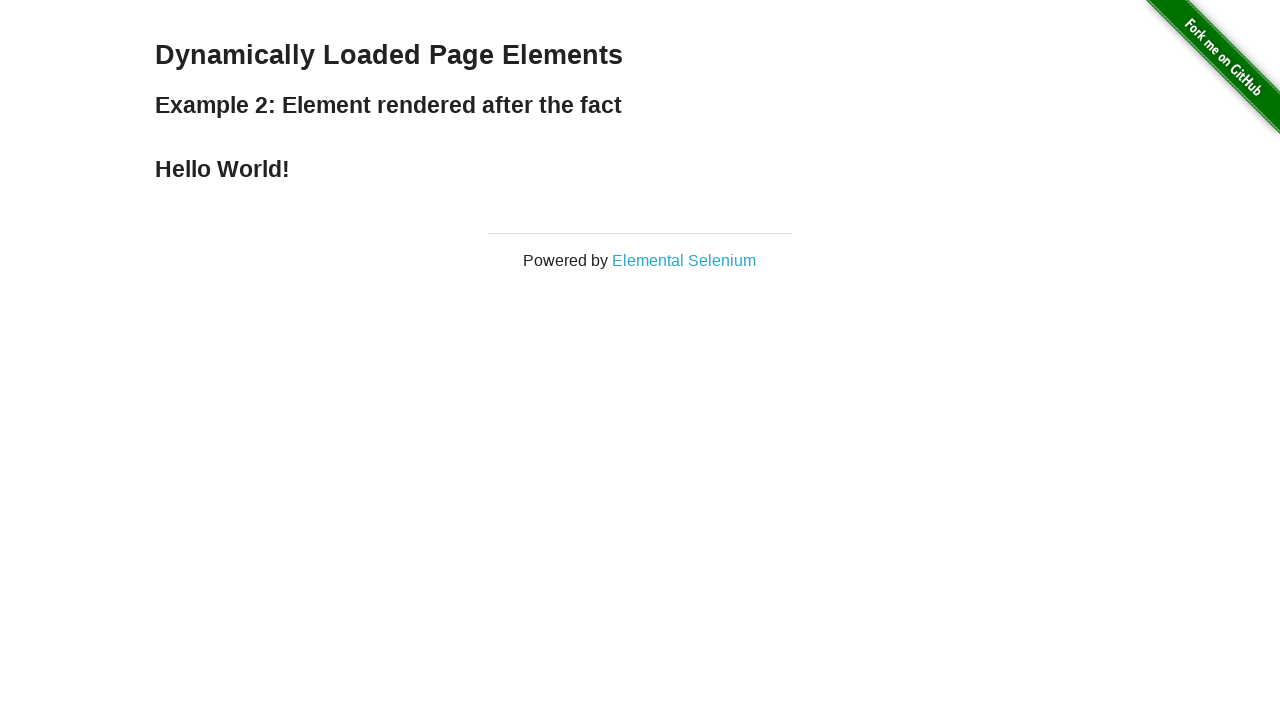

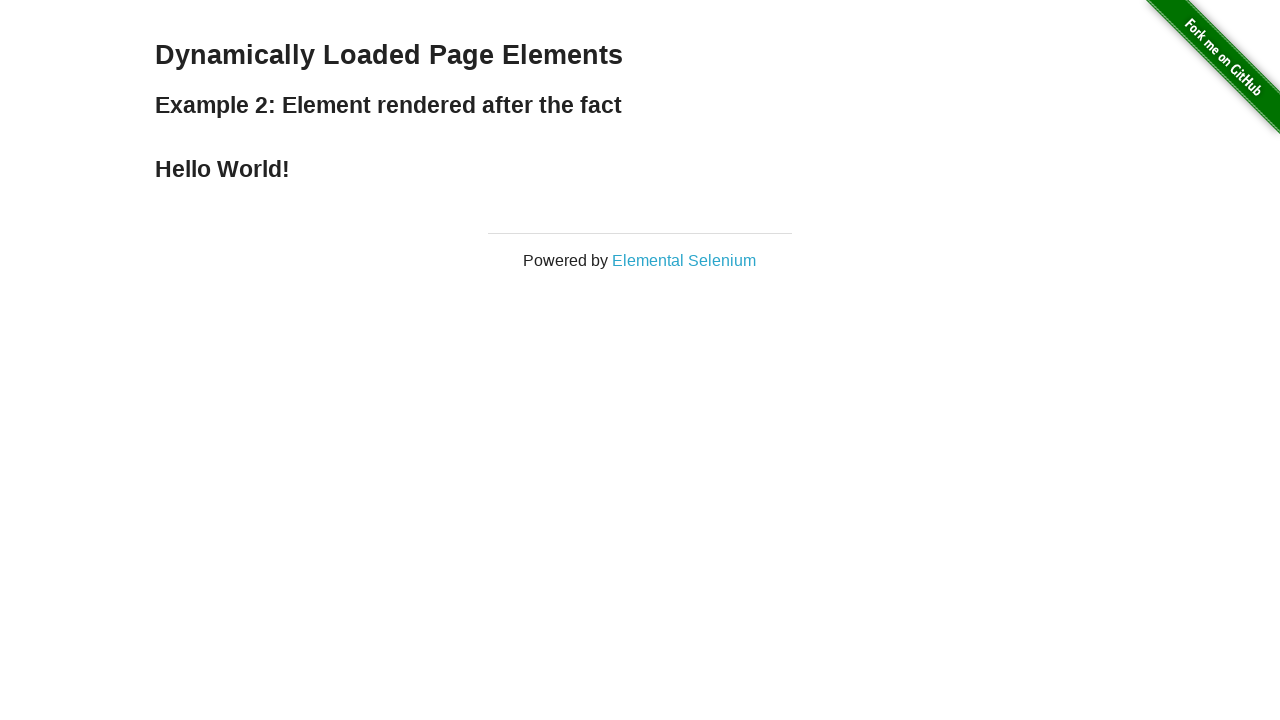